Tests the BrowserStack demo e-commerce site by verifying the page title, checking that the first product is an iPhone 12, adding it to the cart, and verifying the cart contains the correct item.

Starting URL: https://bstackdemo.com/

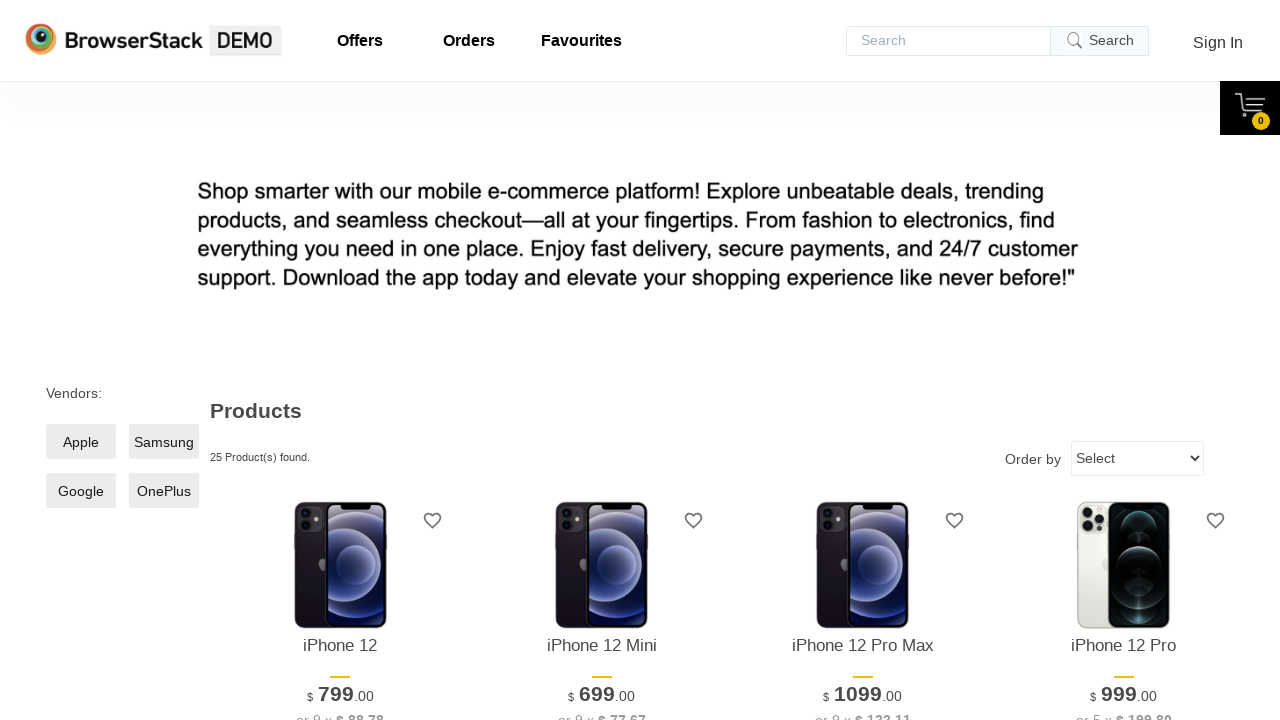

Waited for page to load and verified title contains 'StackDemo'
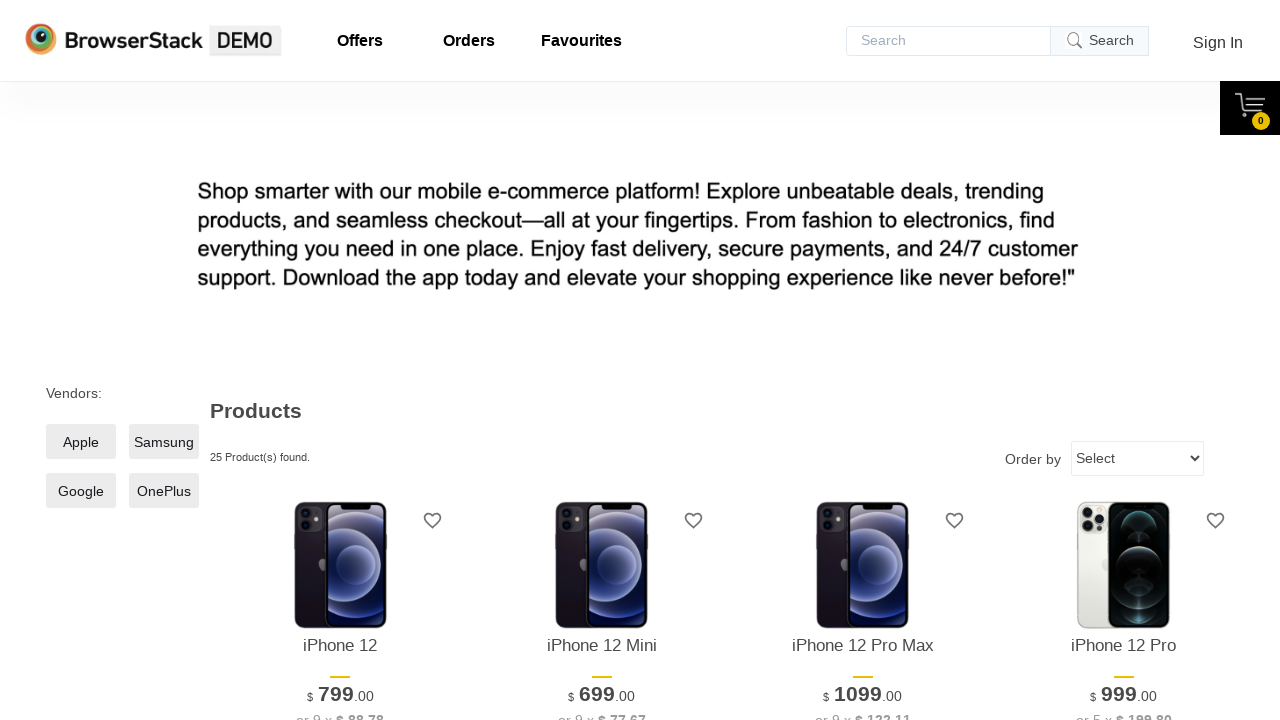

Waited for first product item to be visible
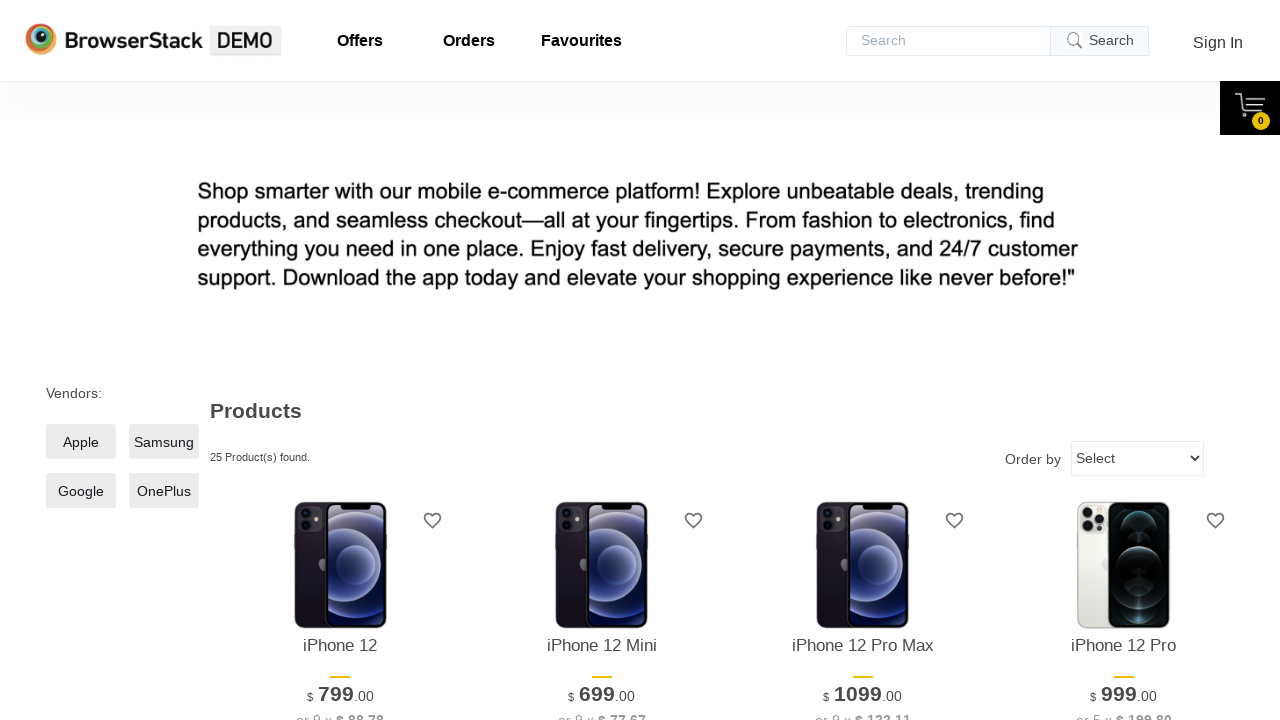

Retrieved text content of first product item
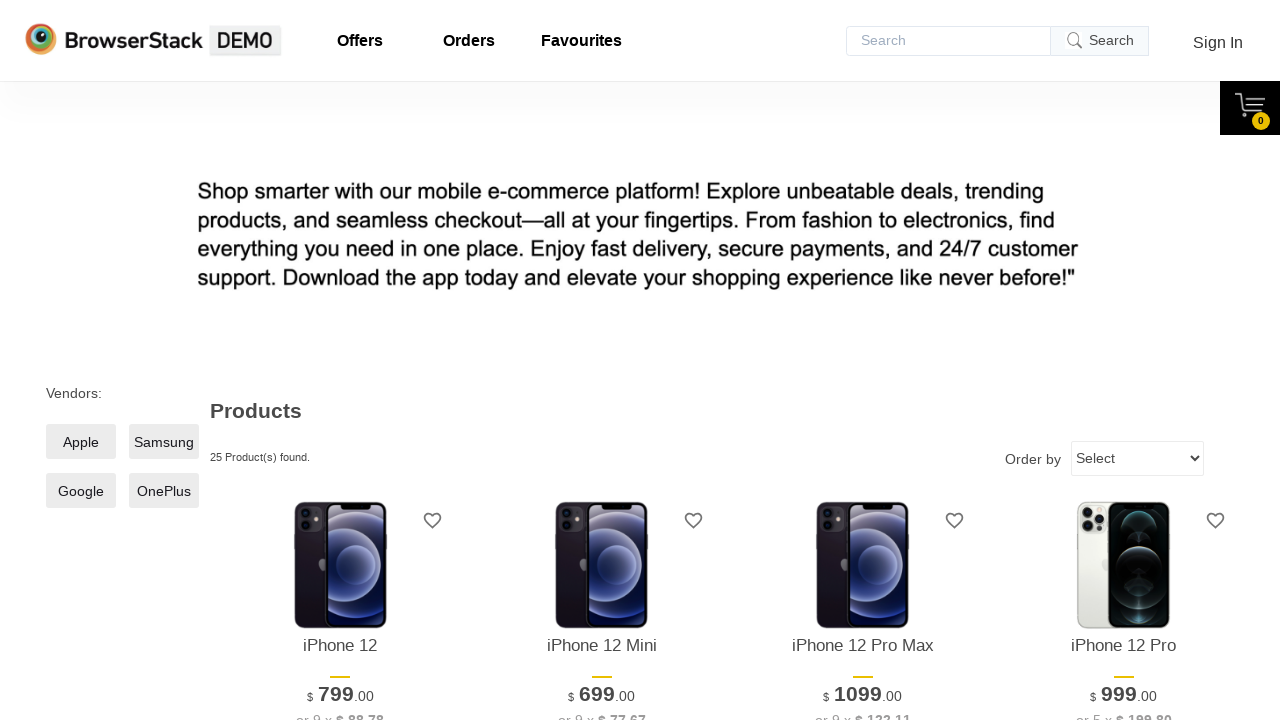

Verified that first product is iPhone 12
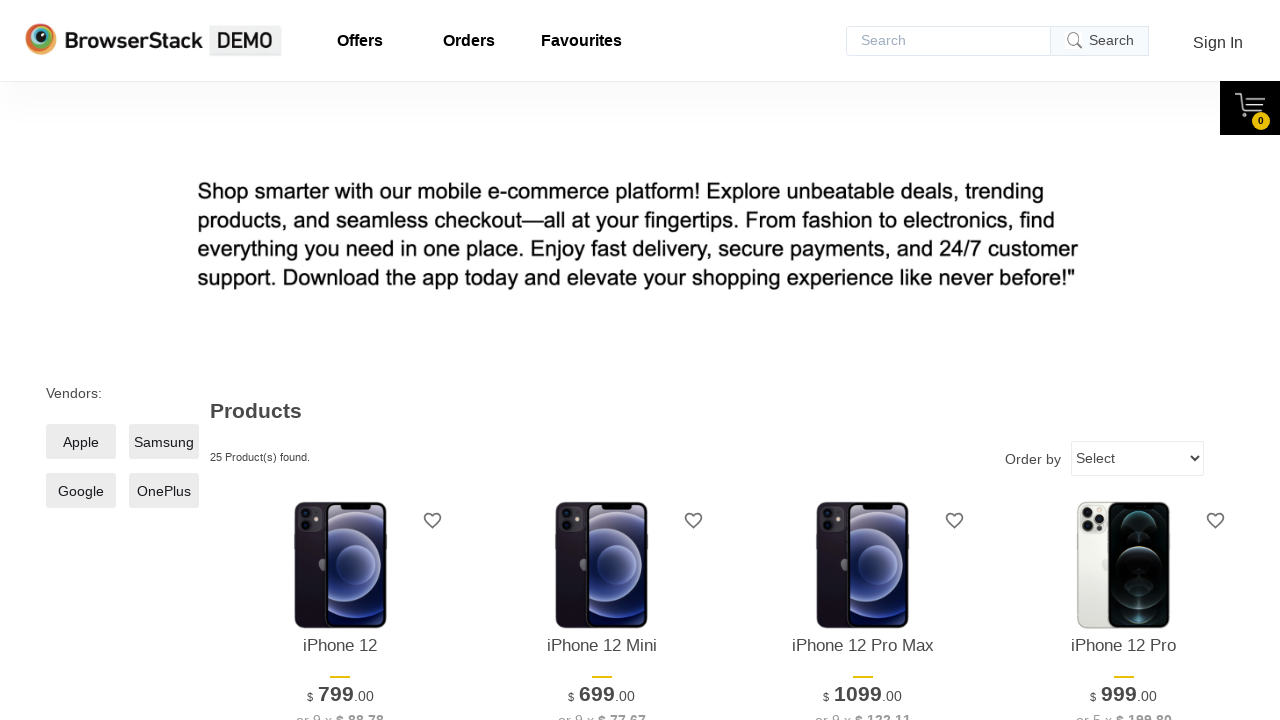

Waited for 'Add to cart' button to be visible
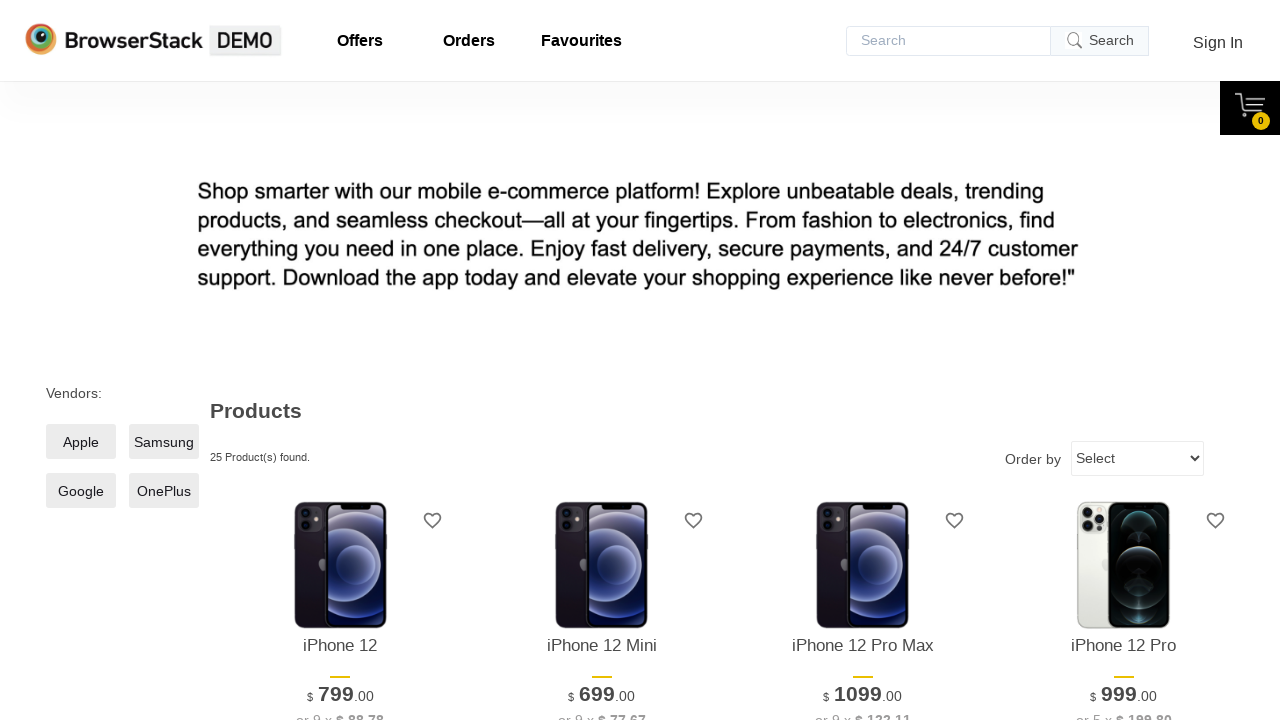

Clicked 'Add to cart' button for iPhone 12 at (340, 361) on xpath=//*[@id="1"]/div[4]
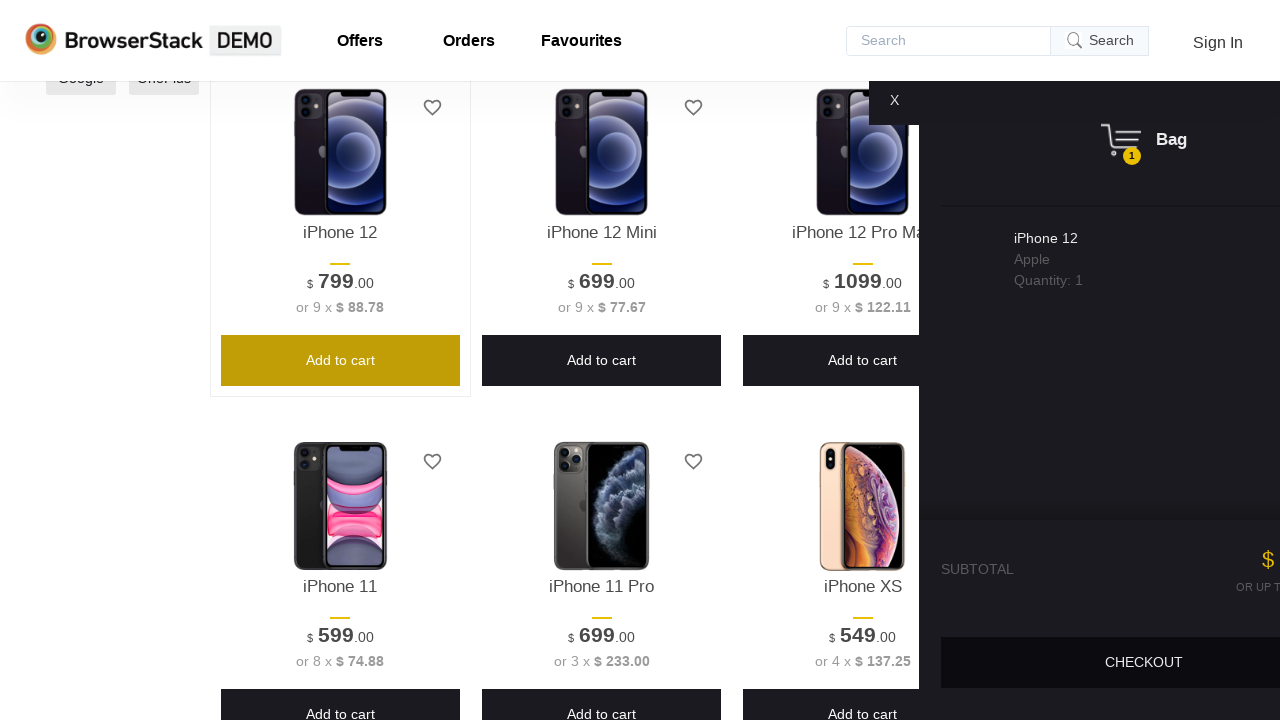

Waited for cart content to appear
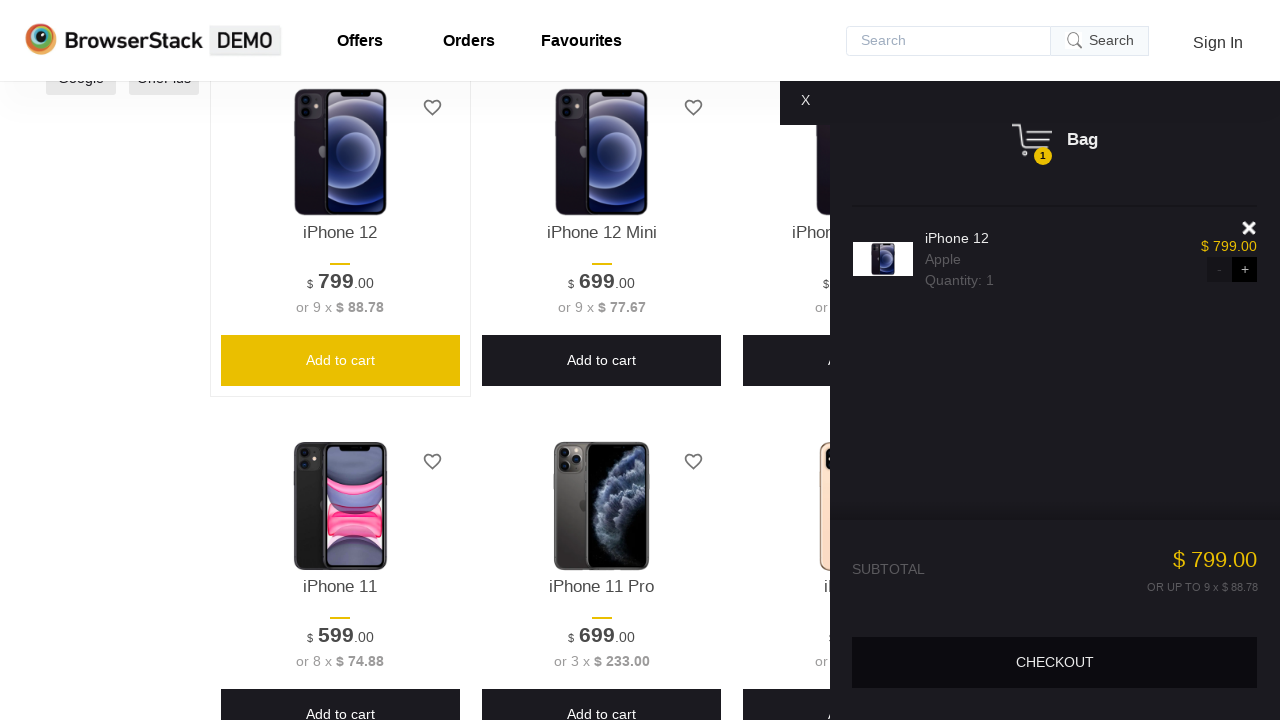

Waited for cart item name to be visible
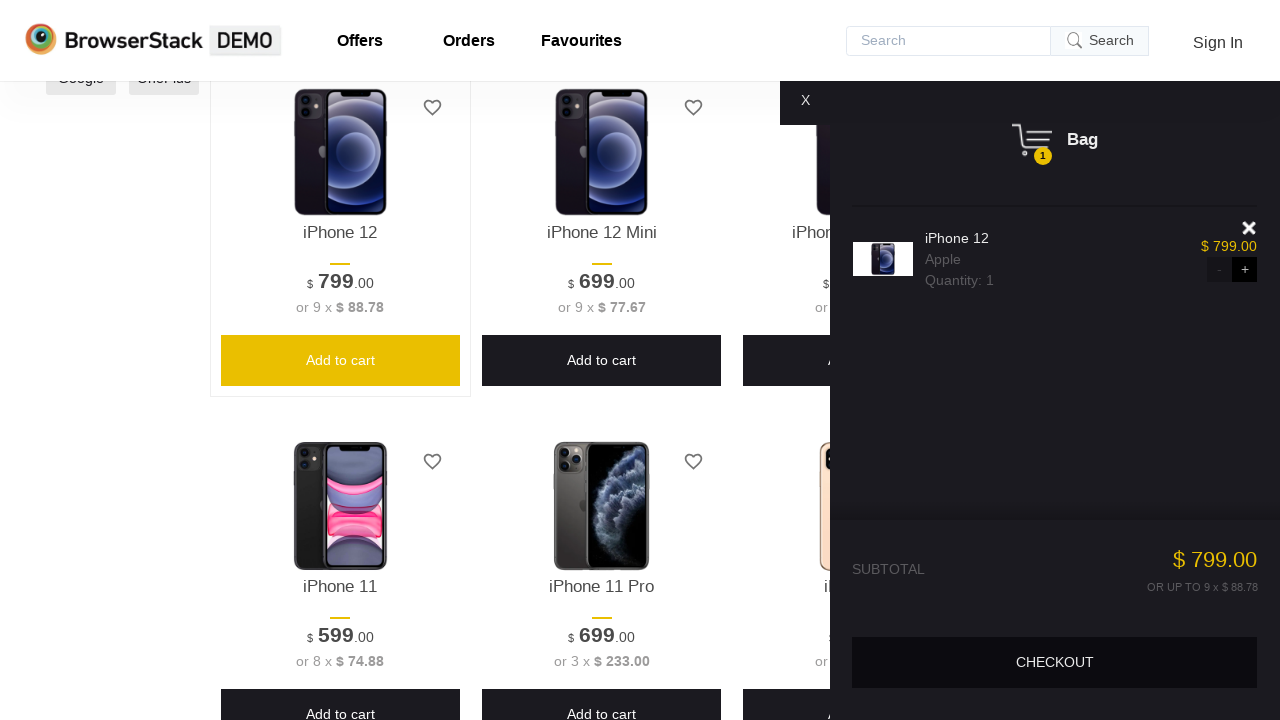

Retrieved text content of item in cart
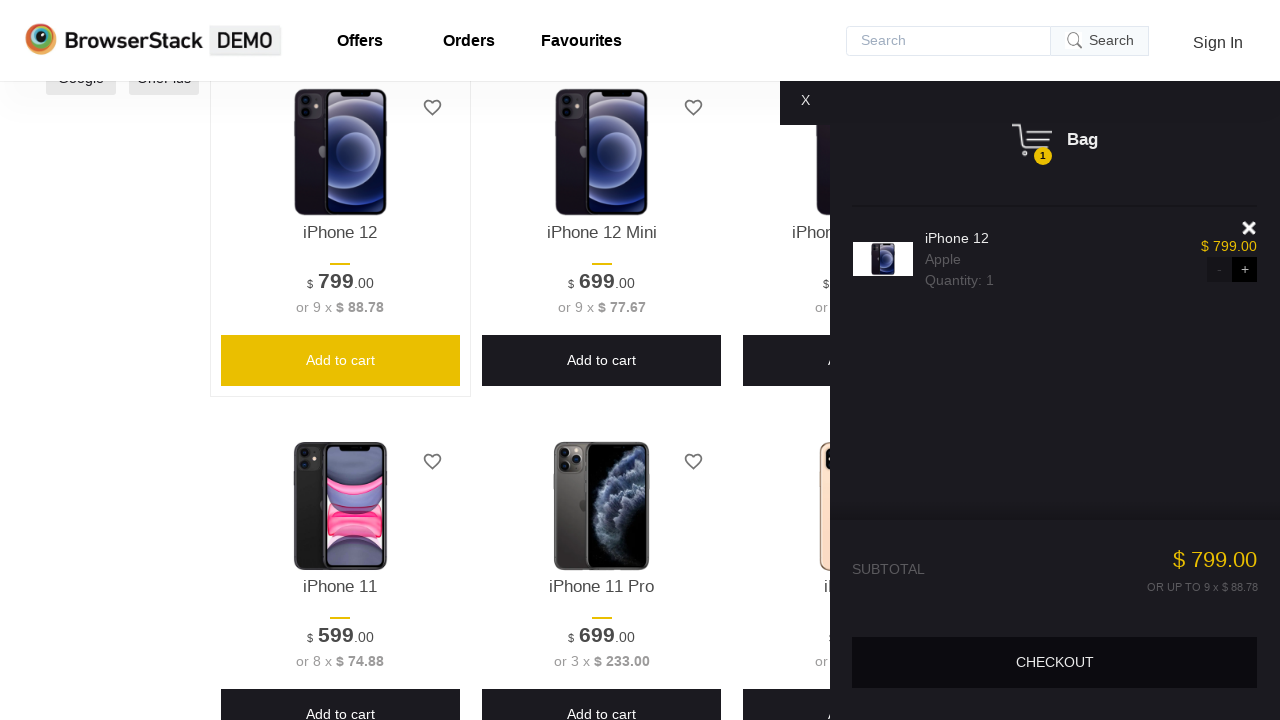

Verified that cart contains the correct iPhone 12 item
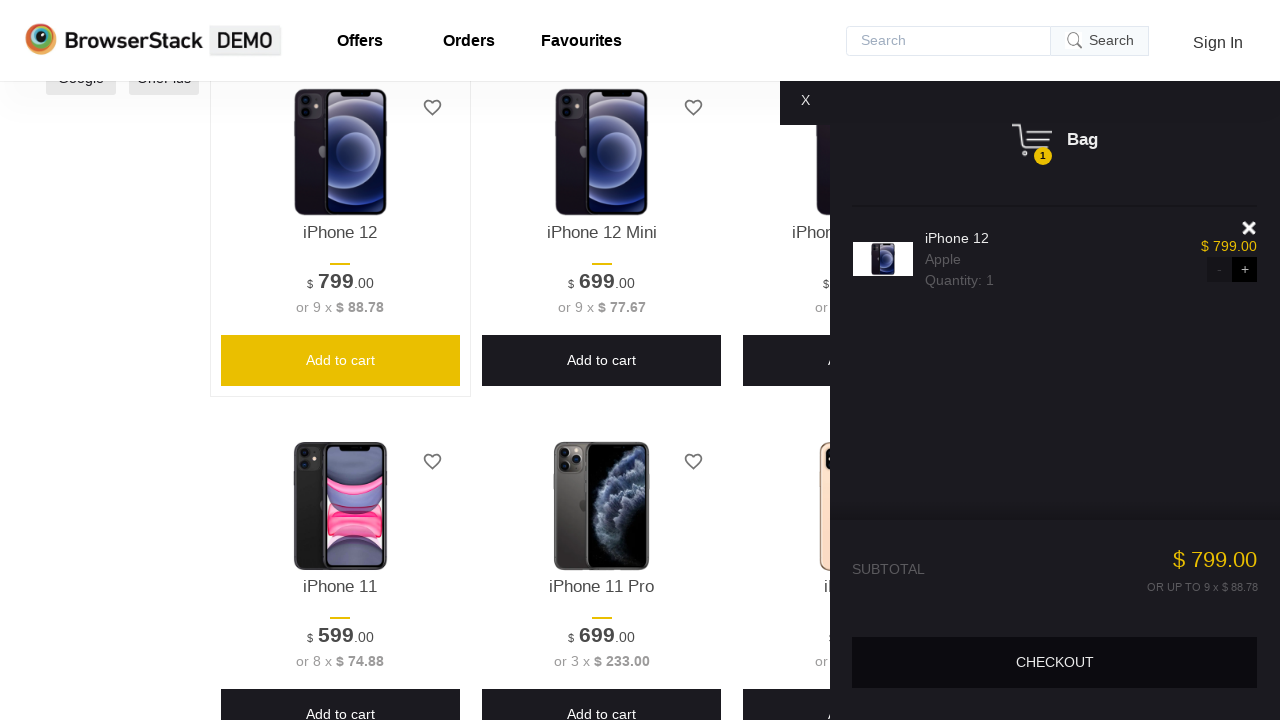

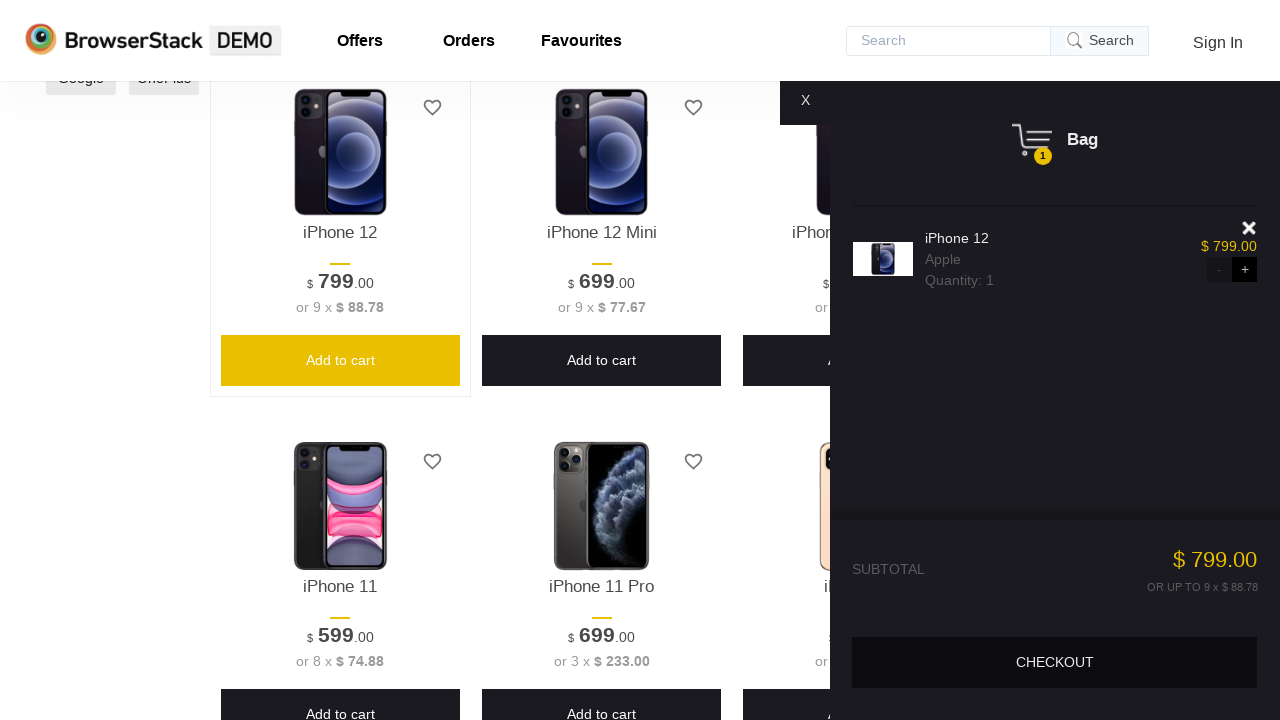